Navigates to OrangeHRM demo site and retrieves the page title to verify the page loaded correctly

Starting URL: https://opensource-demo.orangehrmlive.com/

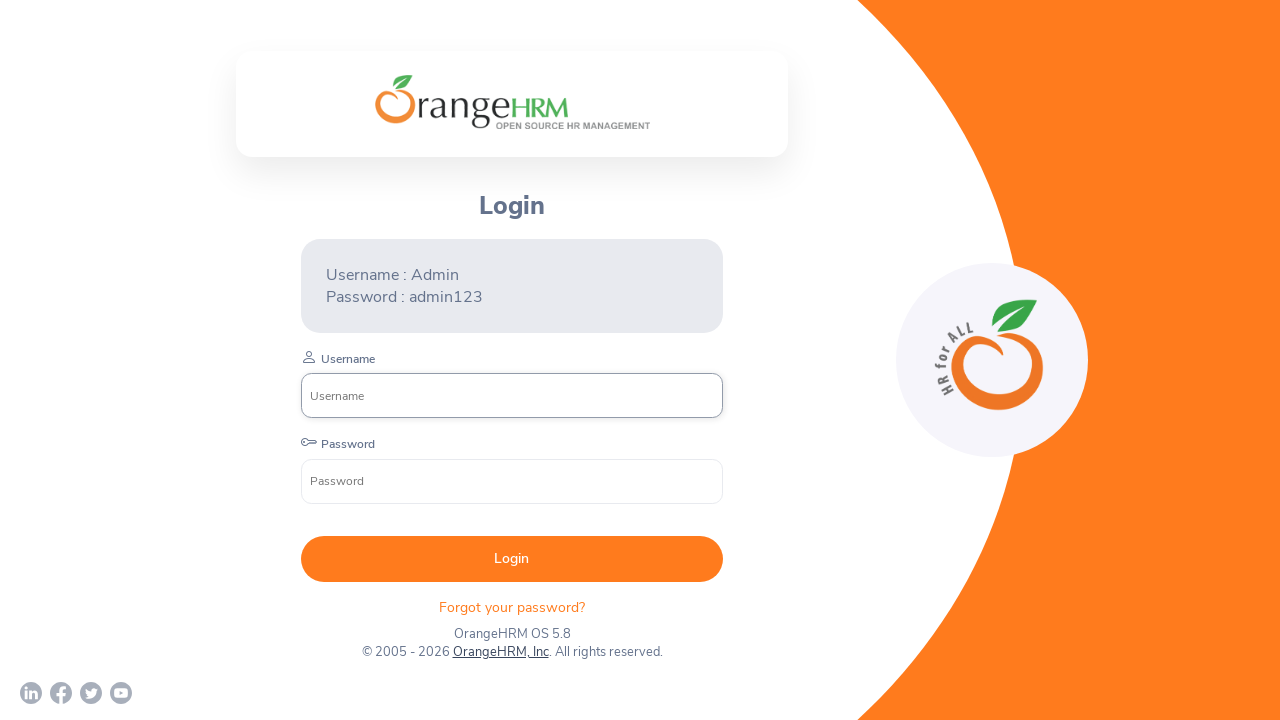

Retrieved page title from OrangeHRM demo site
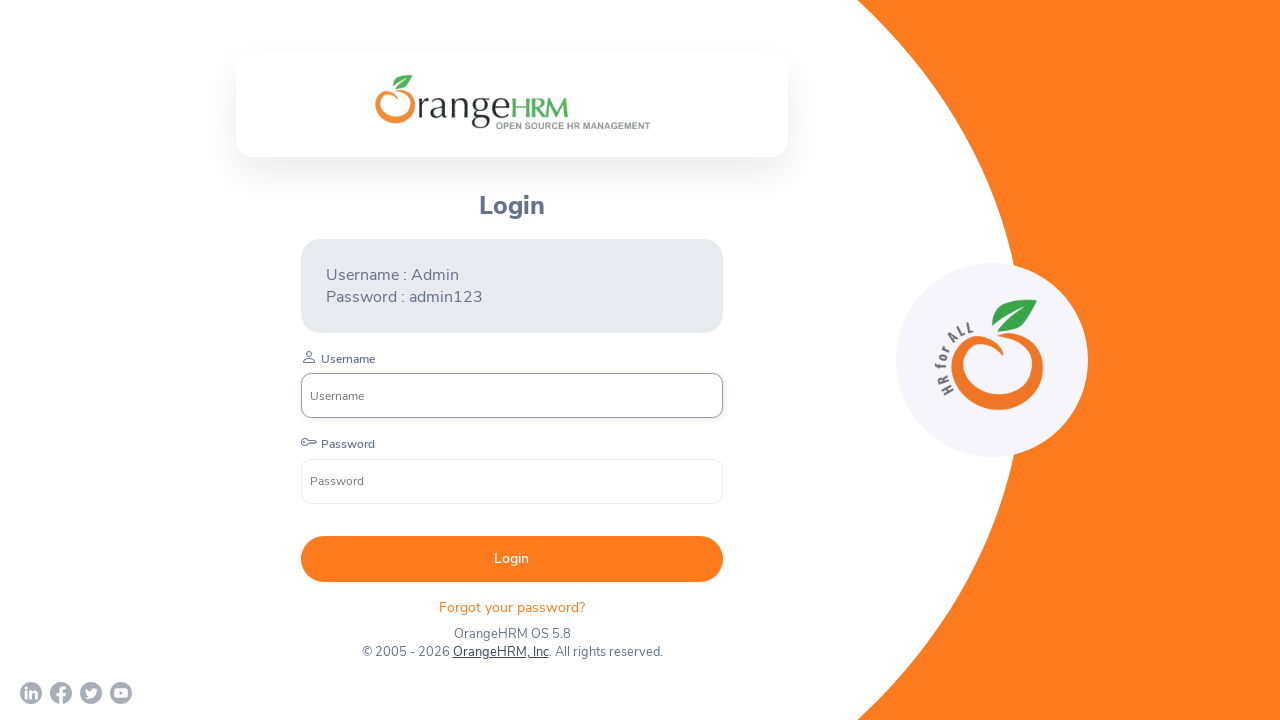

Page DOM content fully loaded
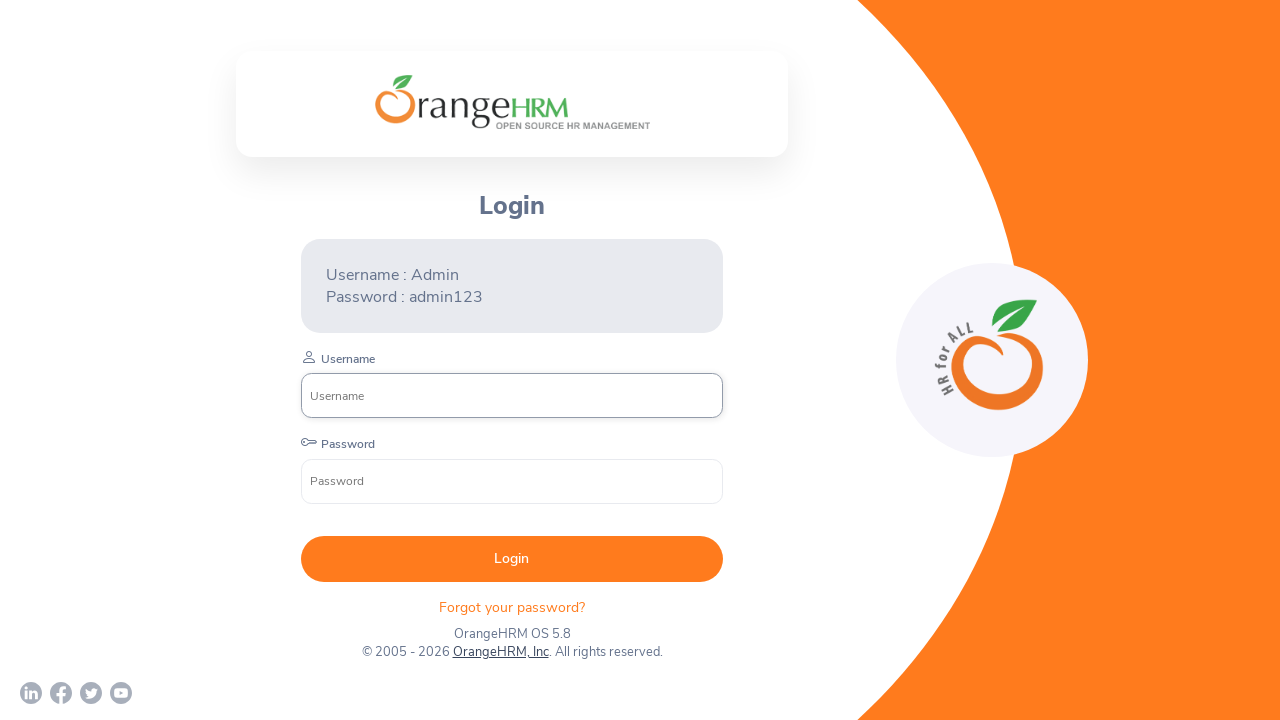

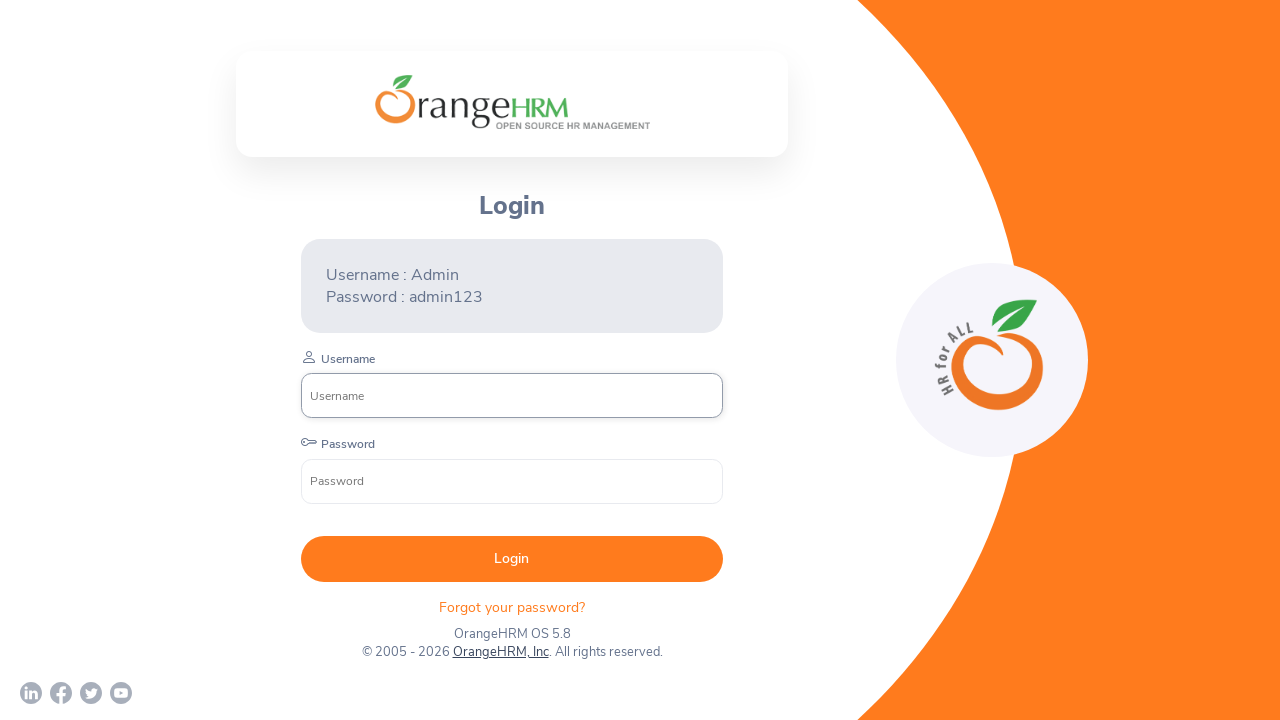